Navigates to 10-minute mail service and retrieves a temporary email address from the input field

Starting URL: https://10minutemail.net/?lang=tr

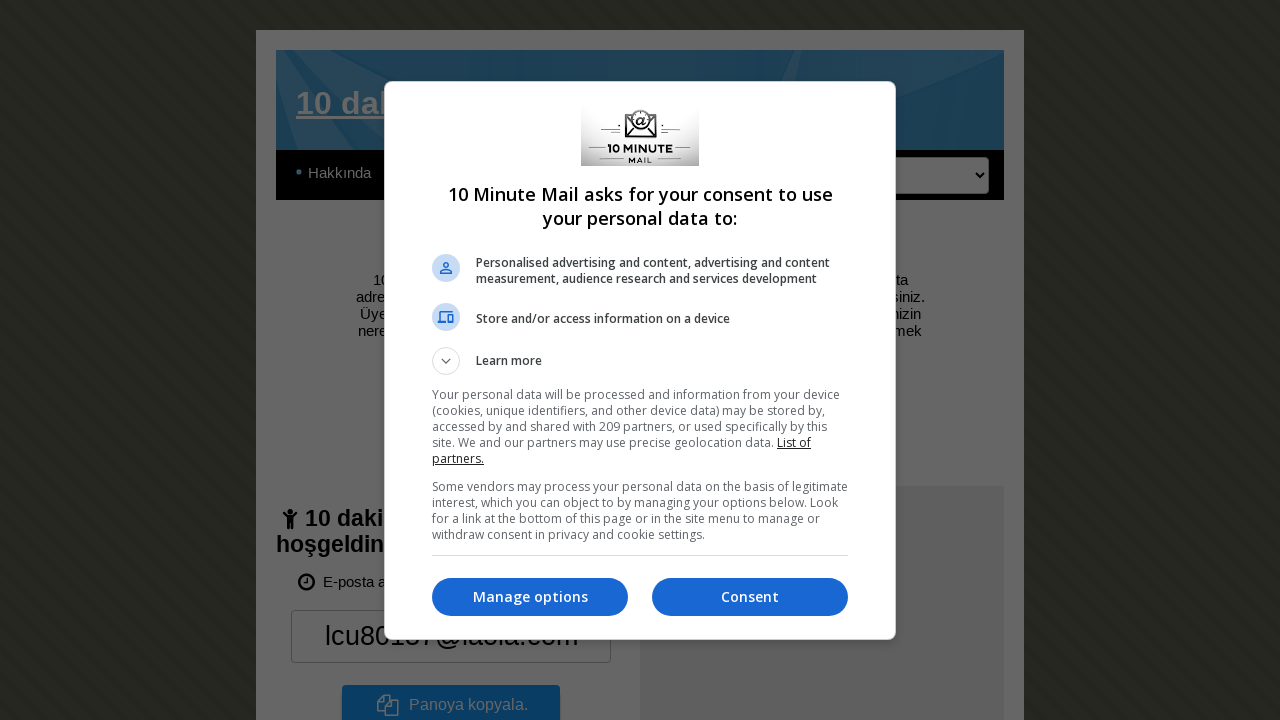

Navigated to 10-minute mail service at https://10minutemail.net/?lang=tr
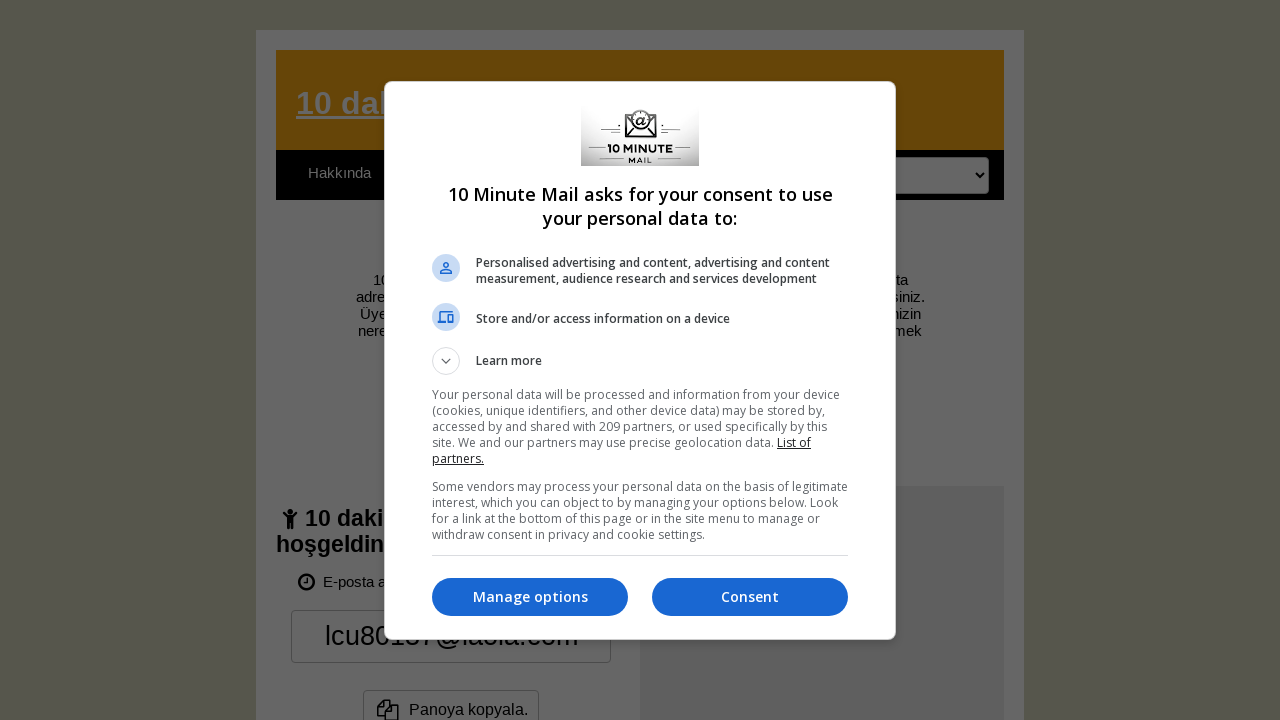

Retrieved temporary email address from input field
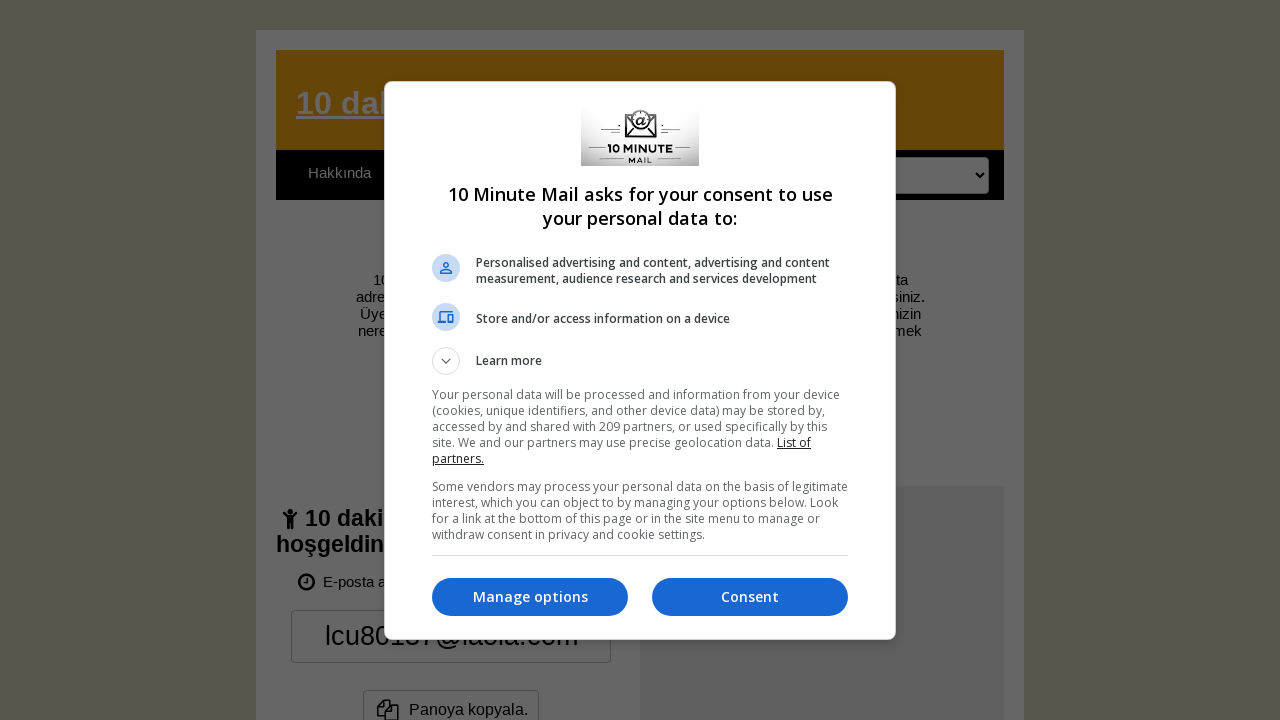

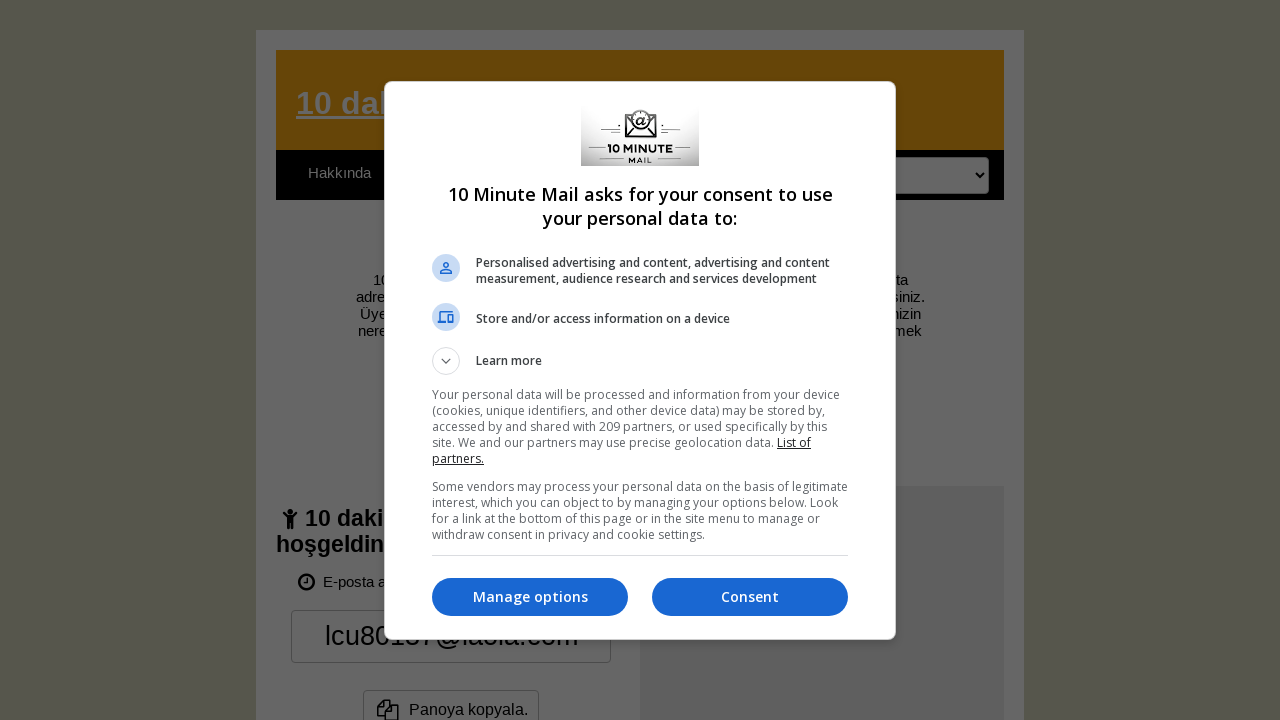